Tests menu hover interaction to reveal submenu items

Starting URL: https://demoqa.com/menu#

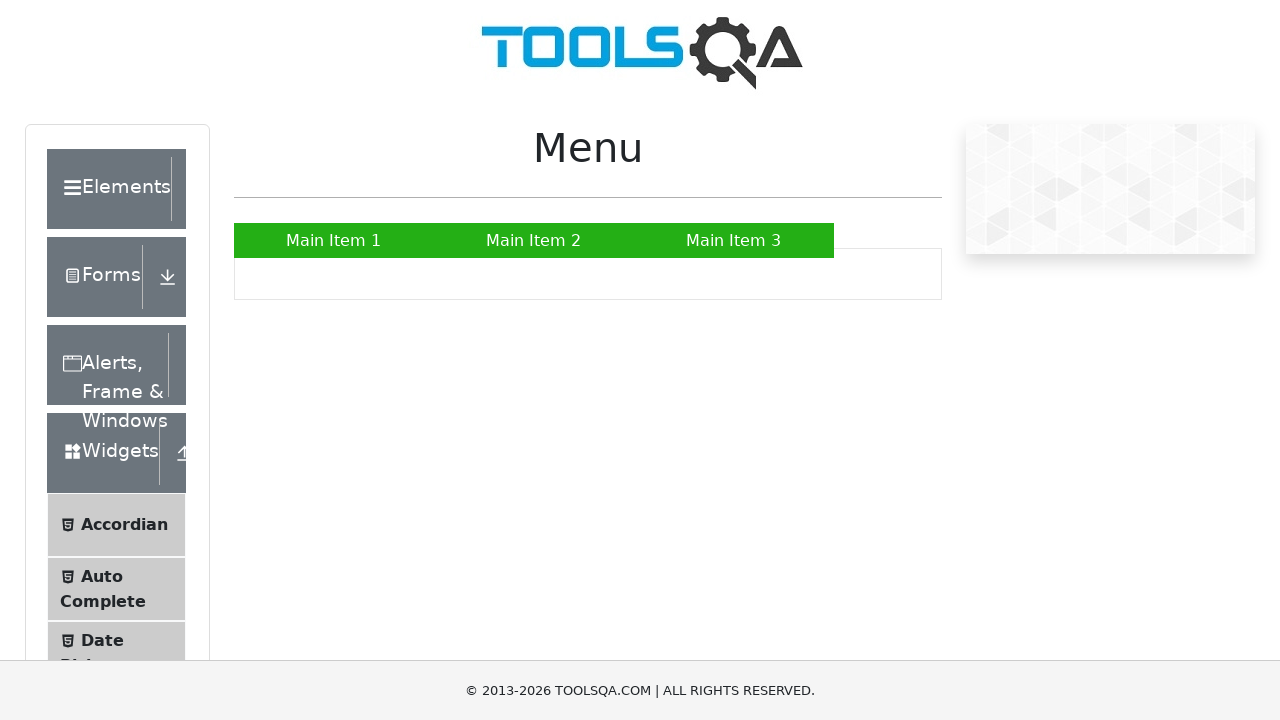

Located main menu item 2
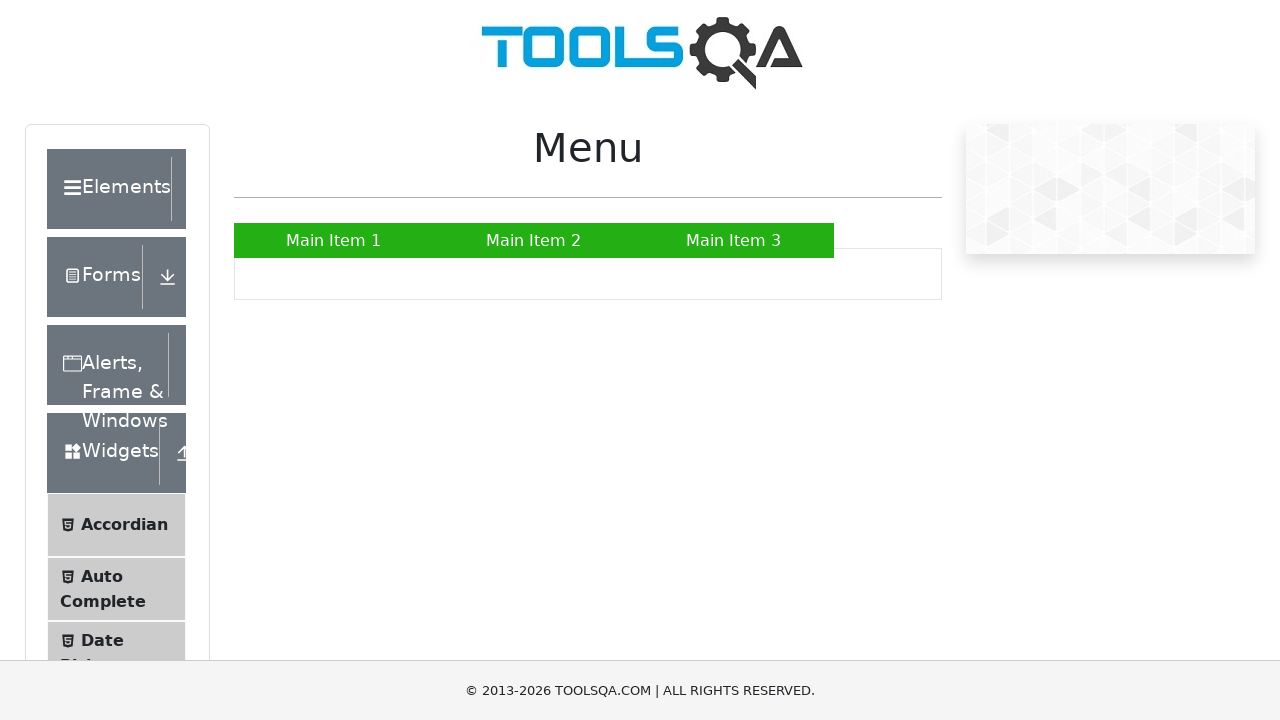

Hovered over main menu item 2 to reveal submenu at (534, 240) on xpath=//*[@id="nav"]/li[2]/a
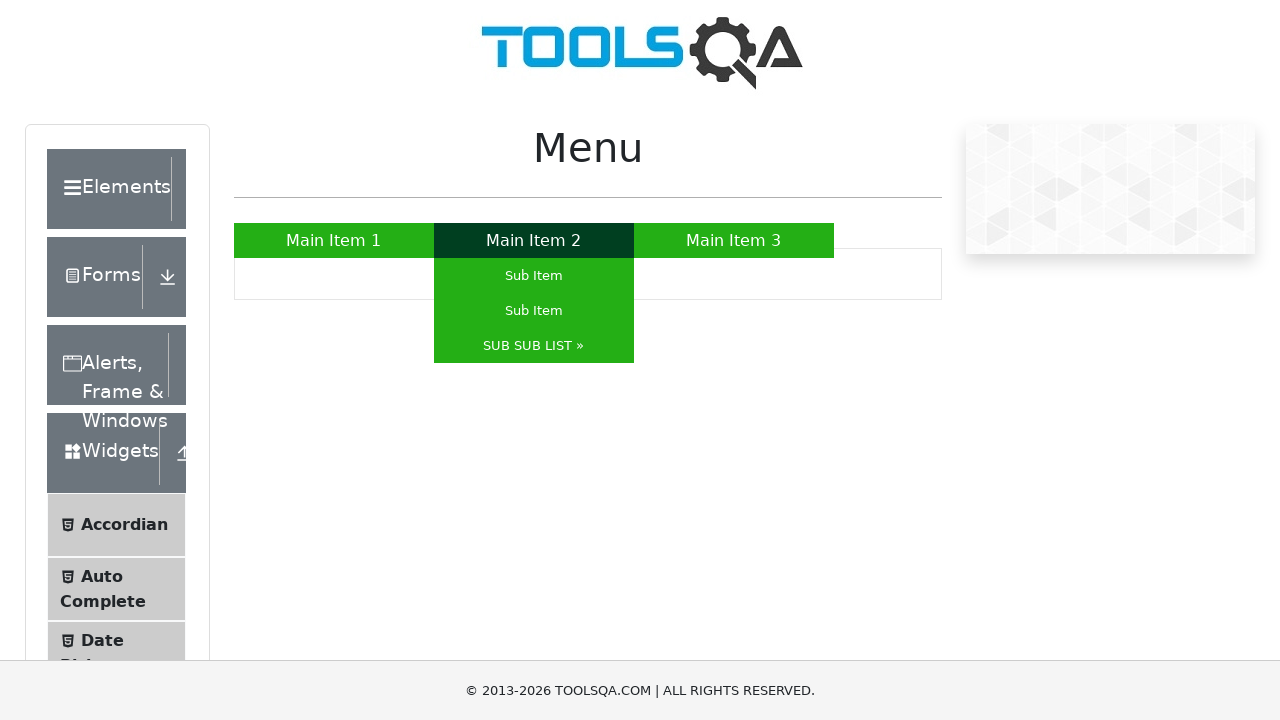

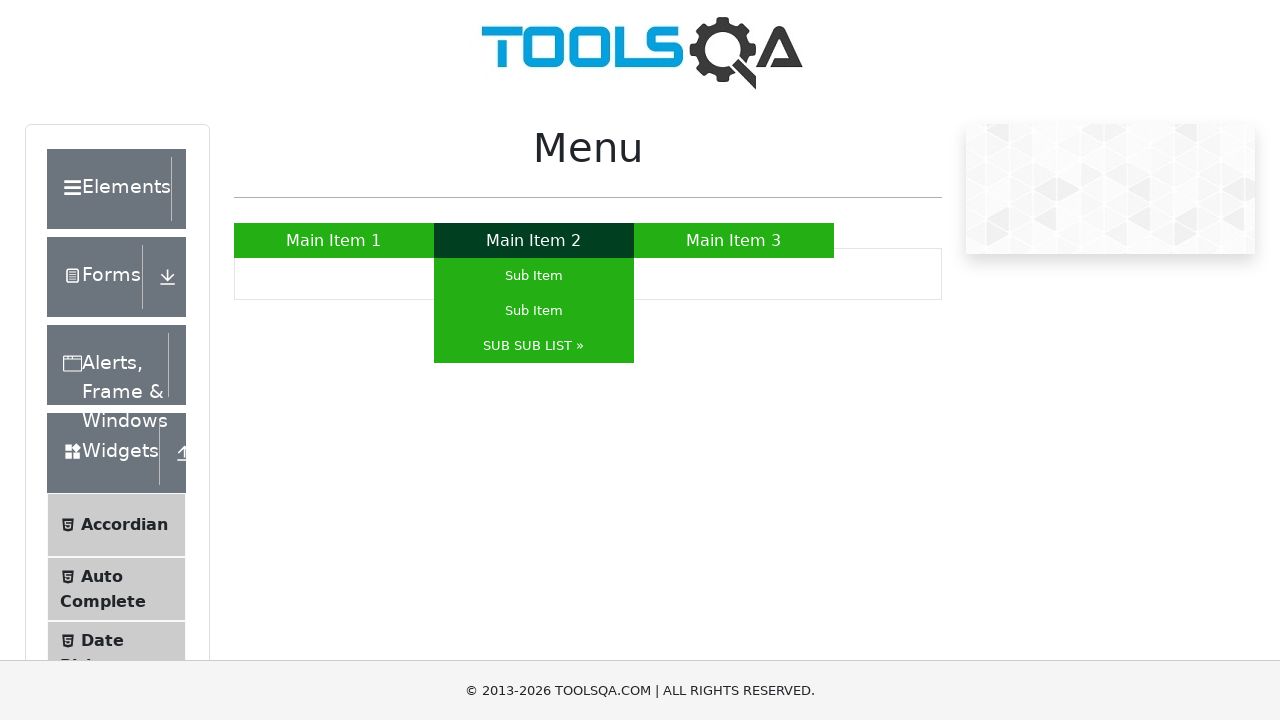